Tests GitHub's advanced search form by filling in search term, repository owner, date filter, and language selector, then submits the form and waits for results to load.

Starting URL: https://github.com/search/advanced

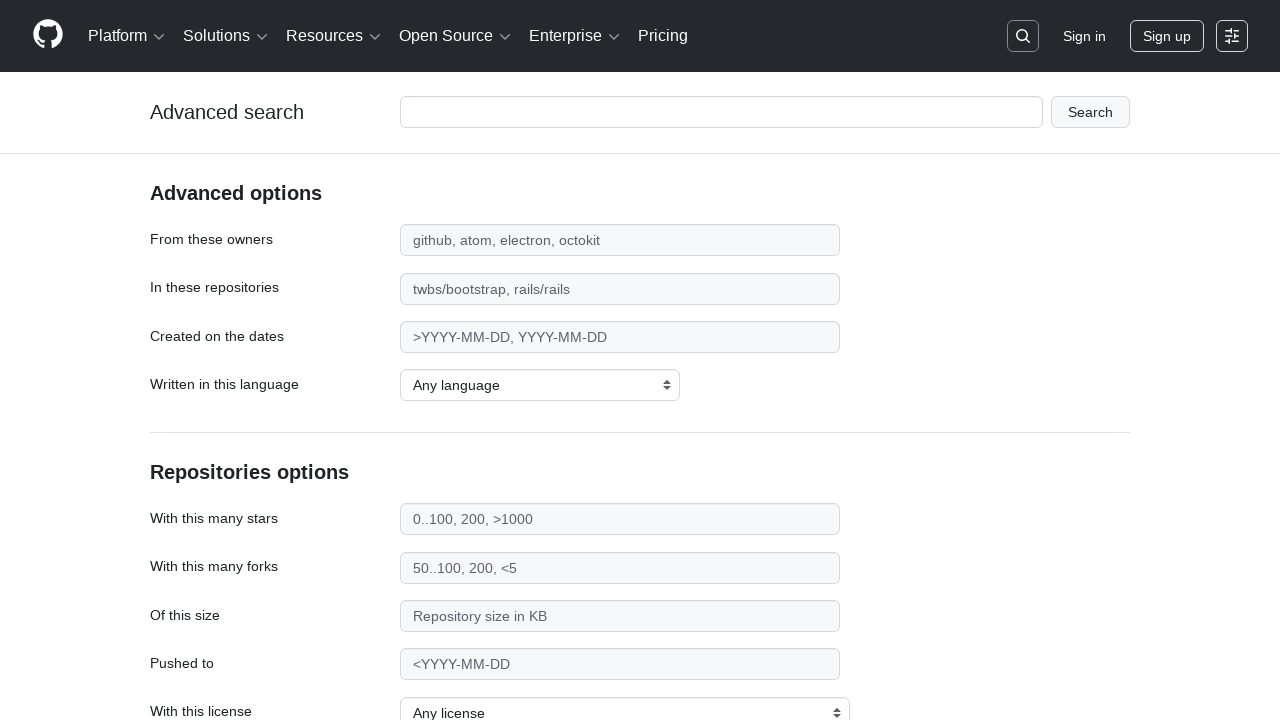

Filled search term field with 'web-scraping' on #adv_code_search input.js-advanced-search-input
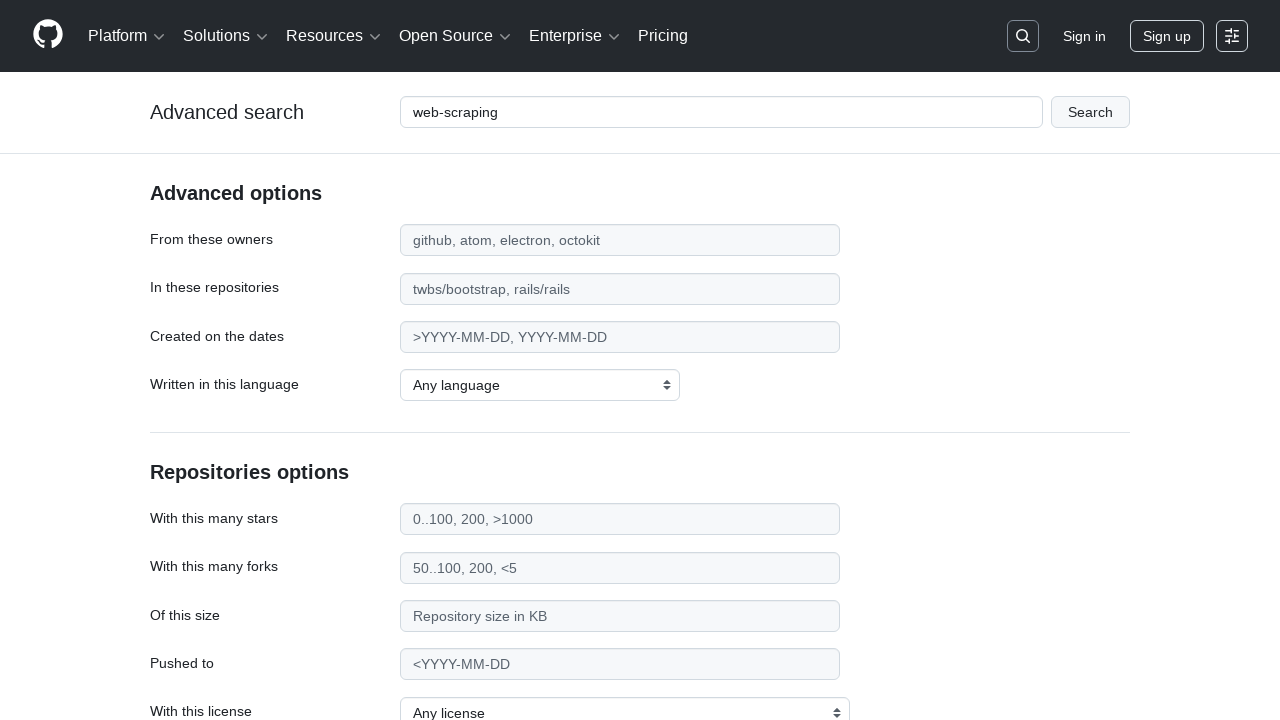

Filled repository owner field with 'microsoft' on #search_from
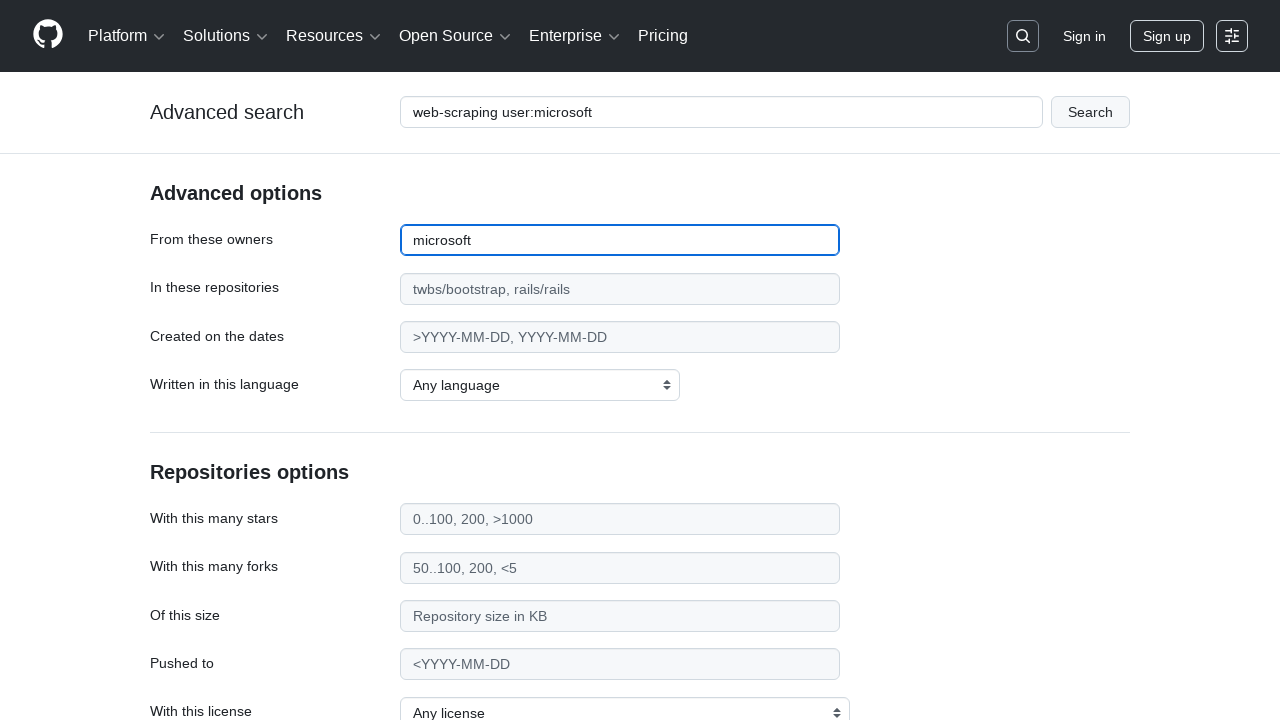

Filled date filter field with '>2020' on #search_date
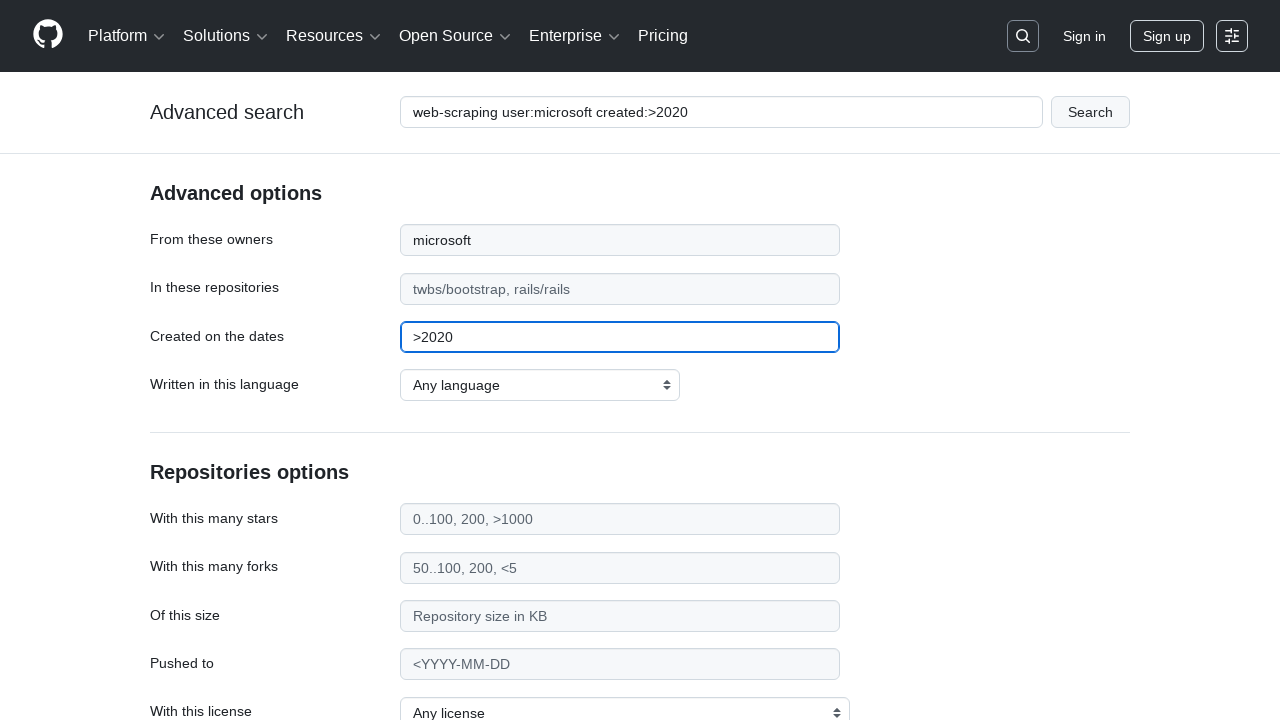

Selected 'JavaScript' as the programming language on select#search_language
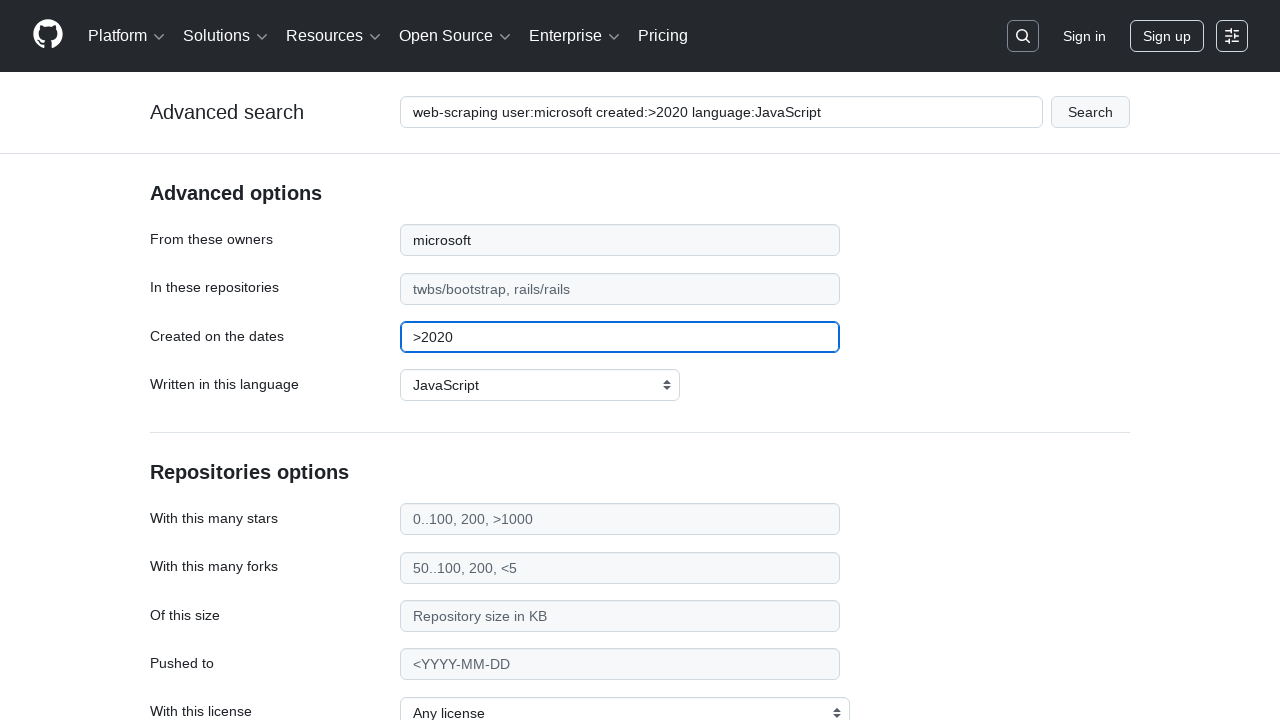

Clicked submit button to search GitHub advanced code search at (1090, 112) on #adv_code_search button[type="submit"]
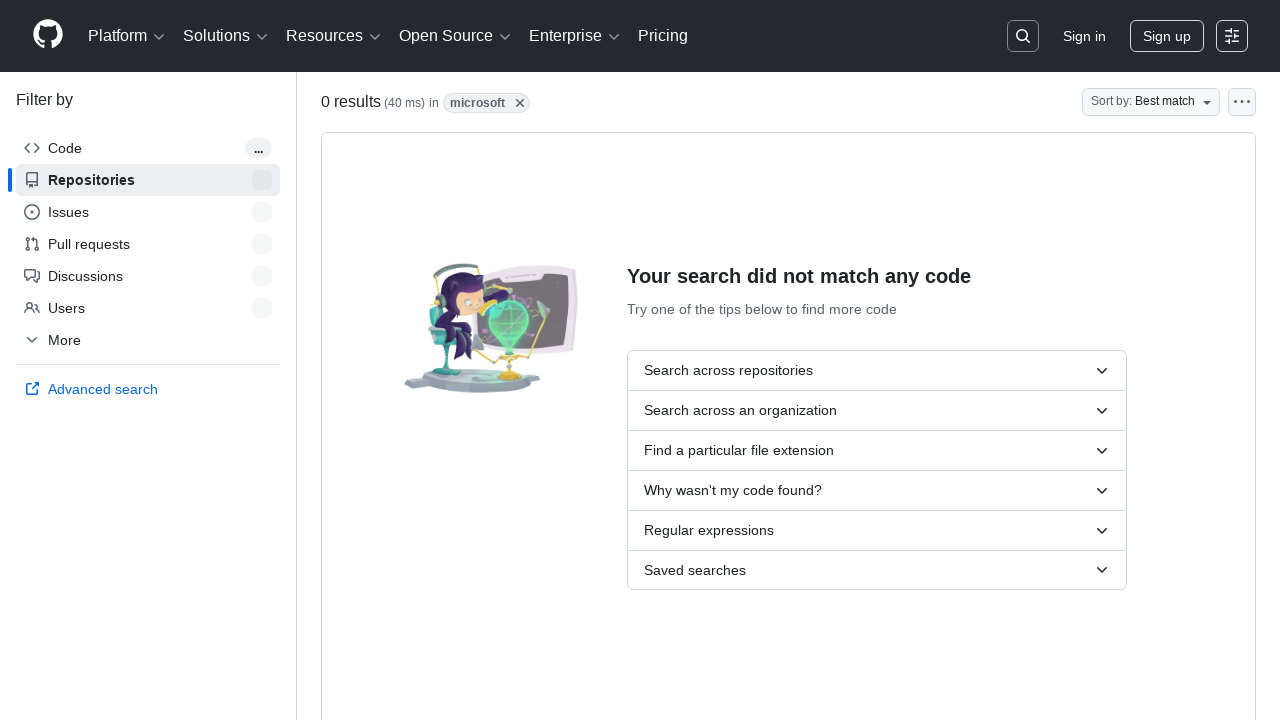

Search results page loaded and network idle reached
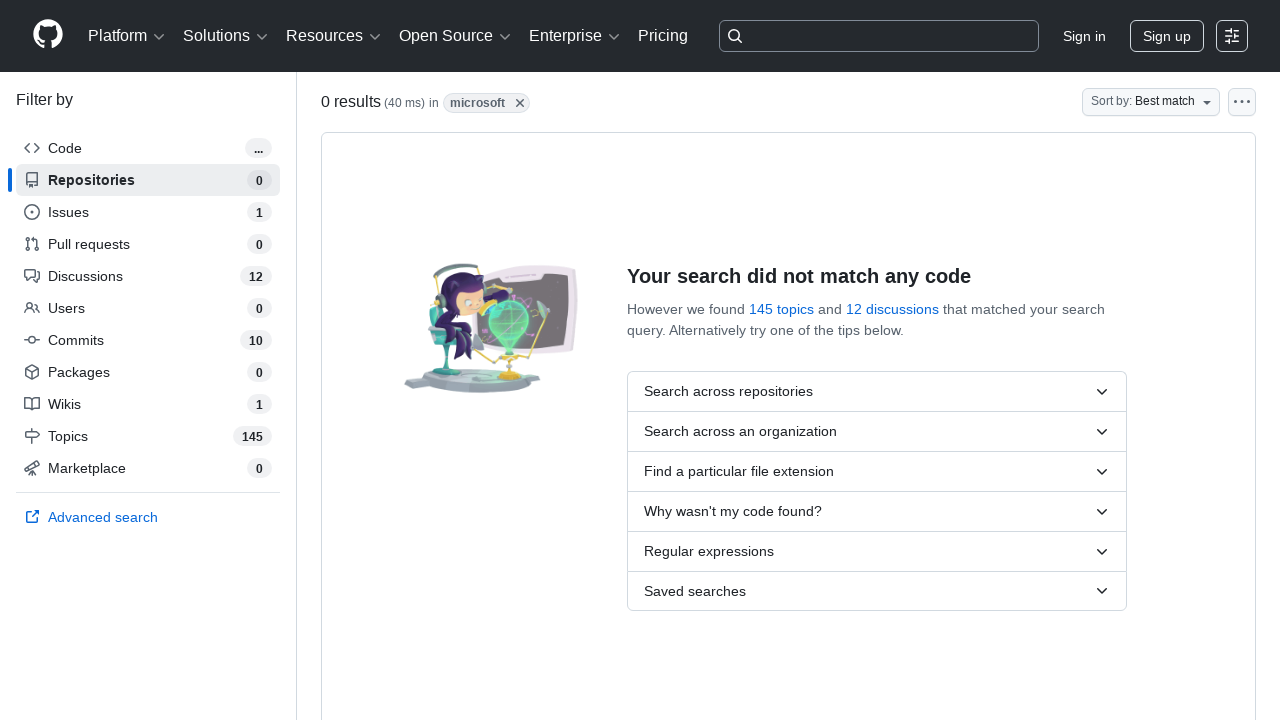

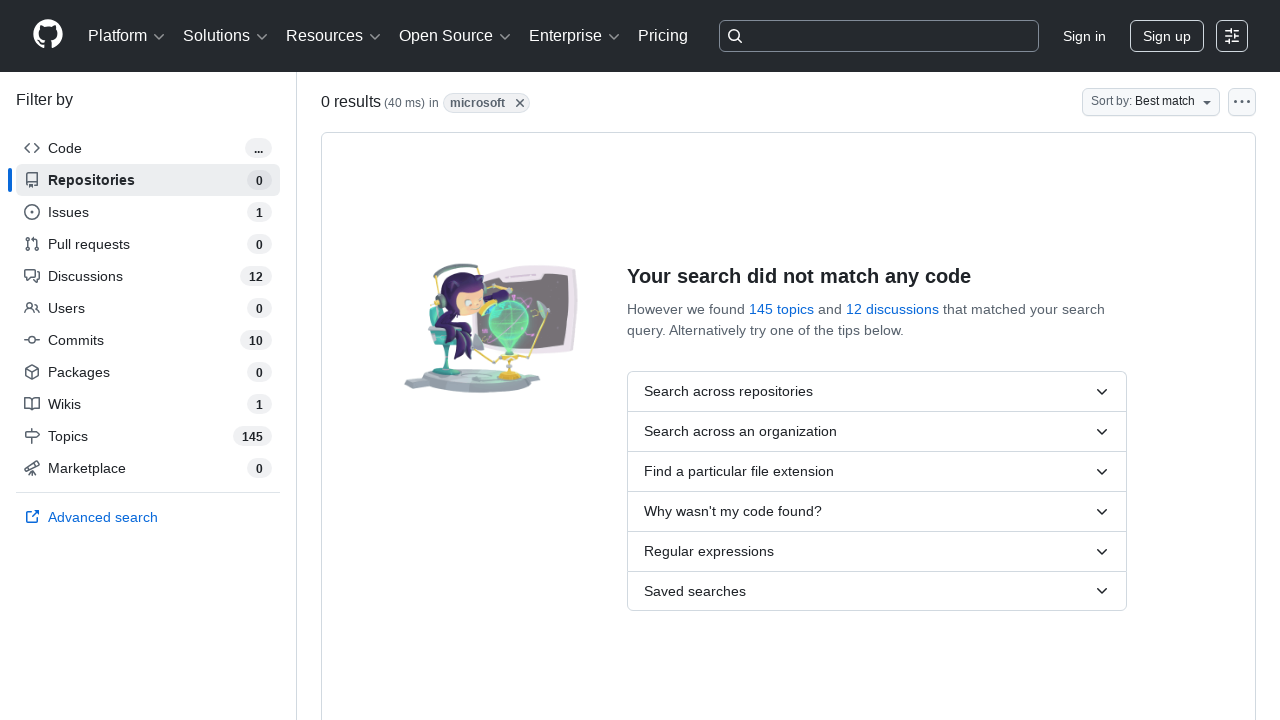